Tests drag and drop functionality on the jQuery UI demo page by dragging an element and dropping it onto a target area within an iframe

Starting URL: http://jqueryui.com/droppable/

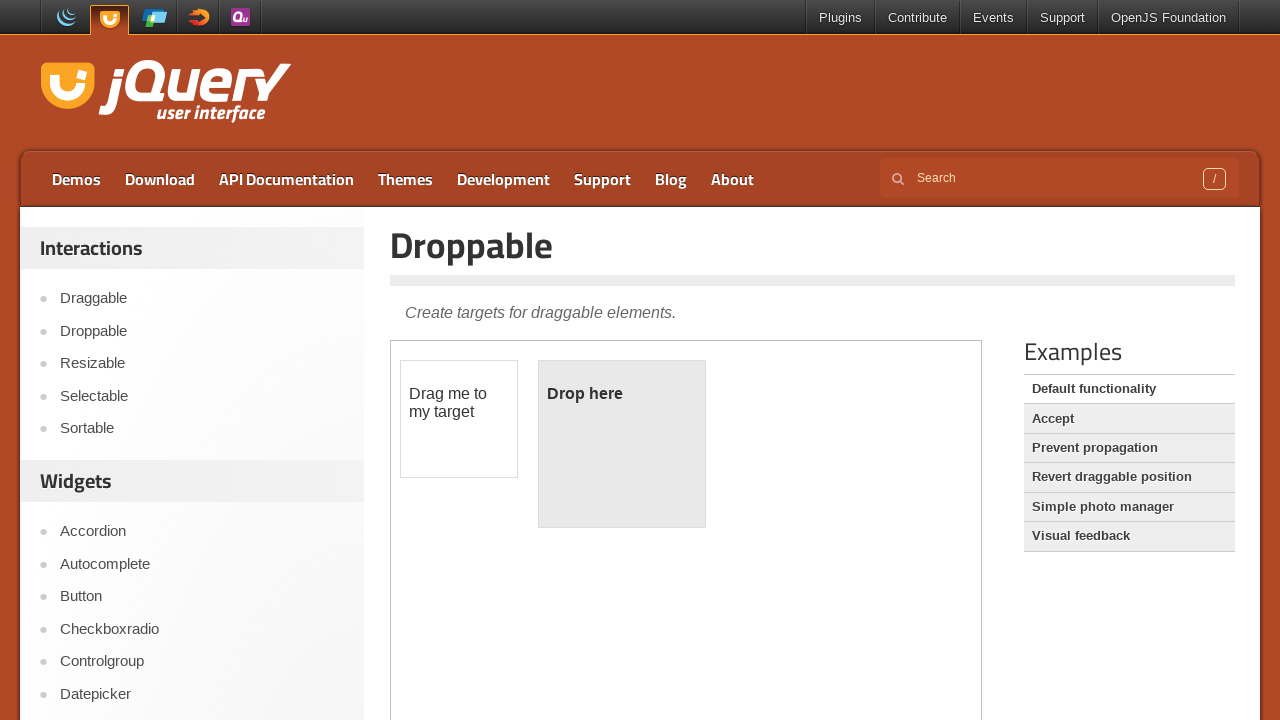

Navigated to jQuery UI droppable demo page
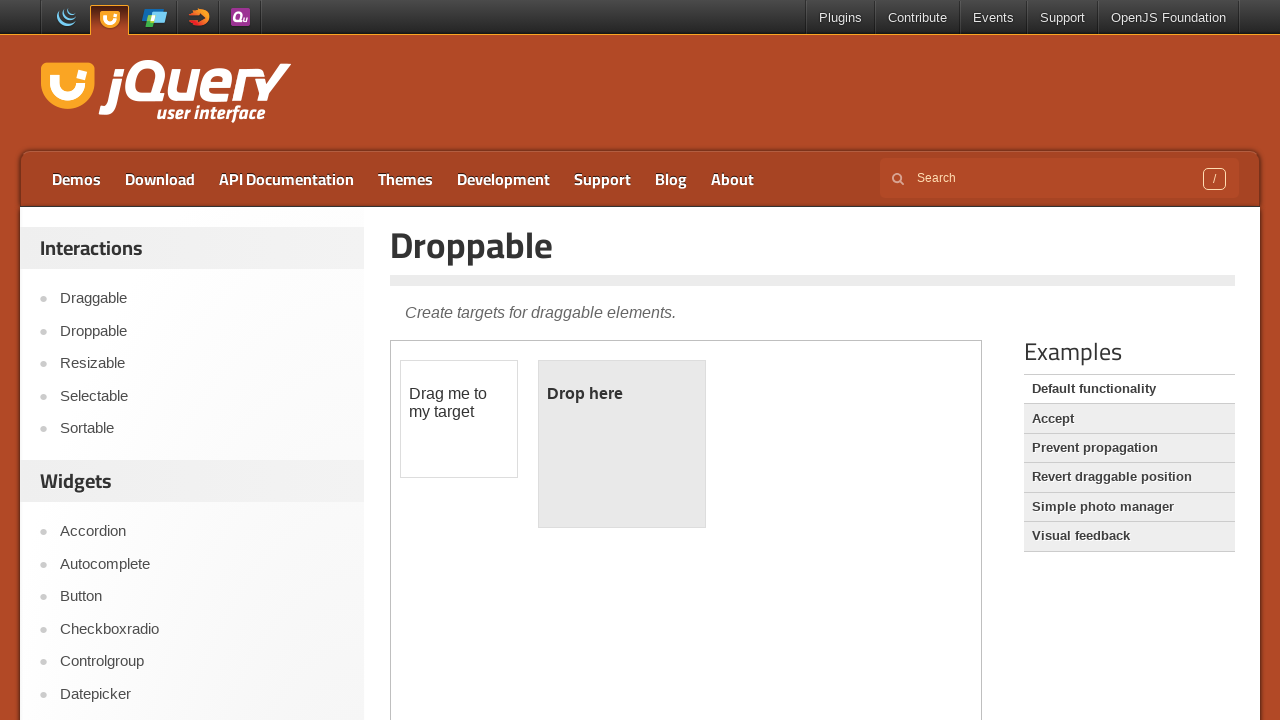

Located demo iframe
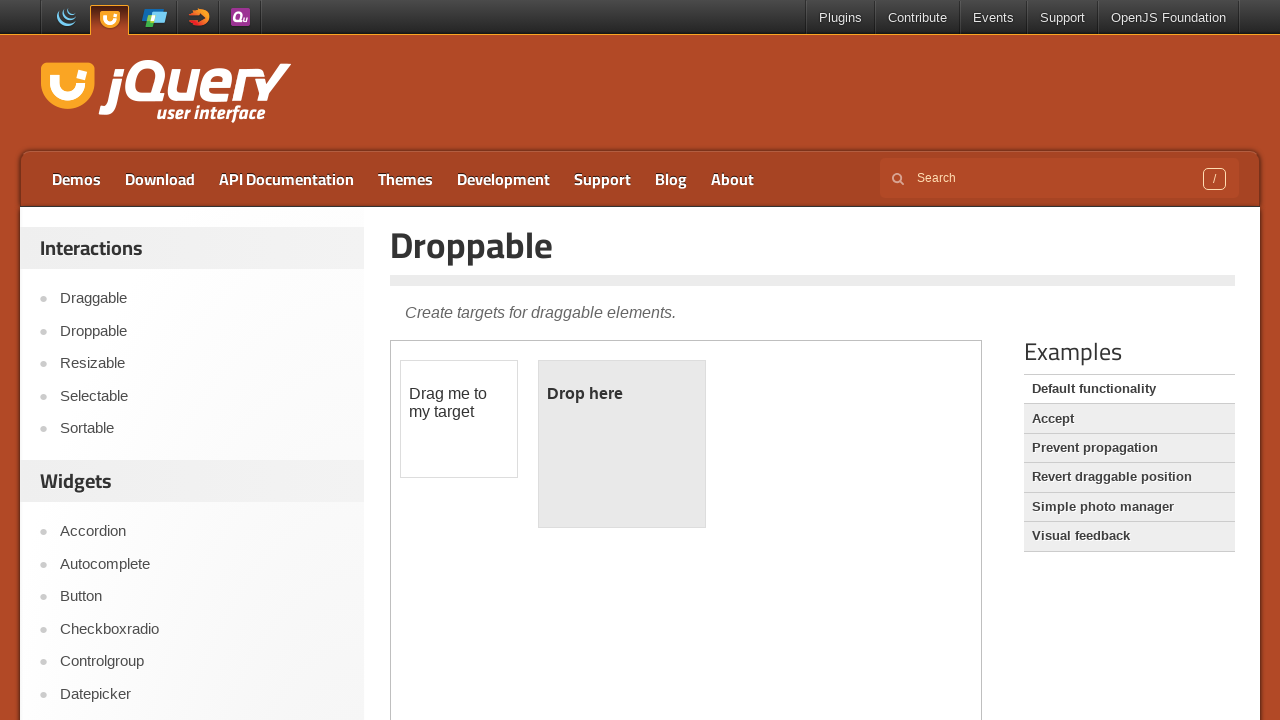

Located draggable element
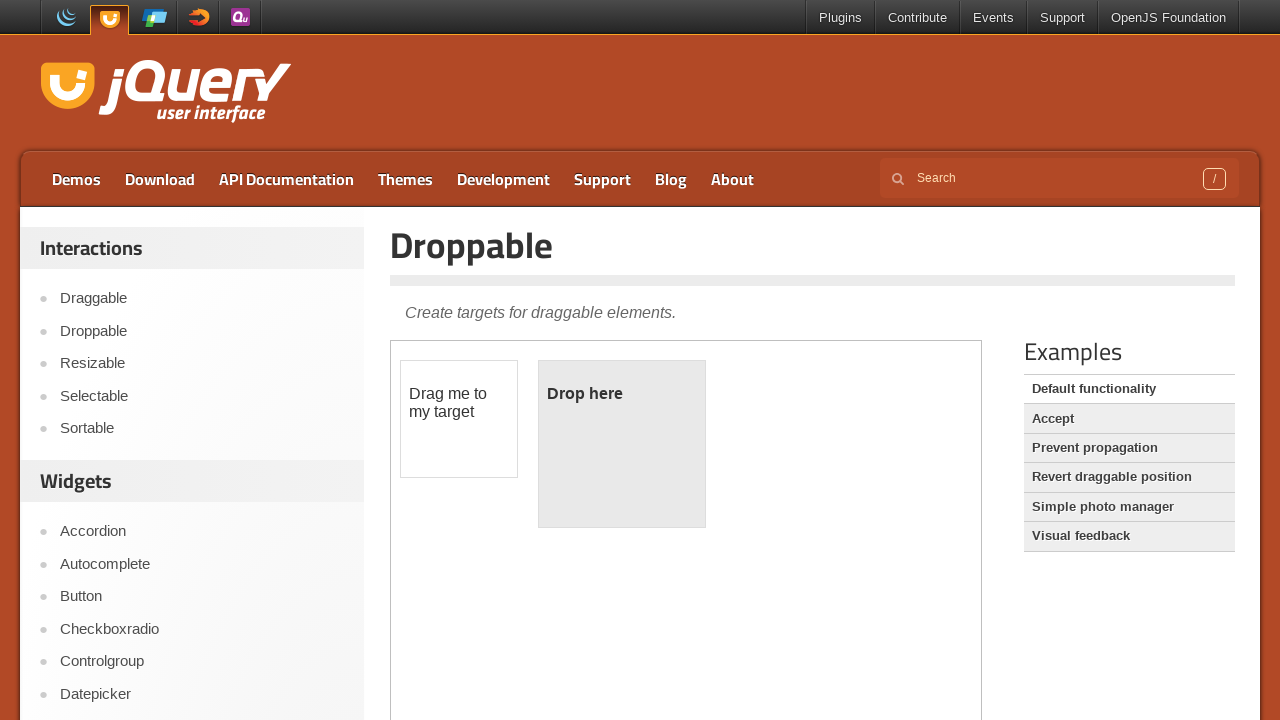

Located droppable target element
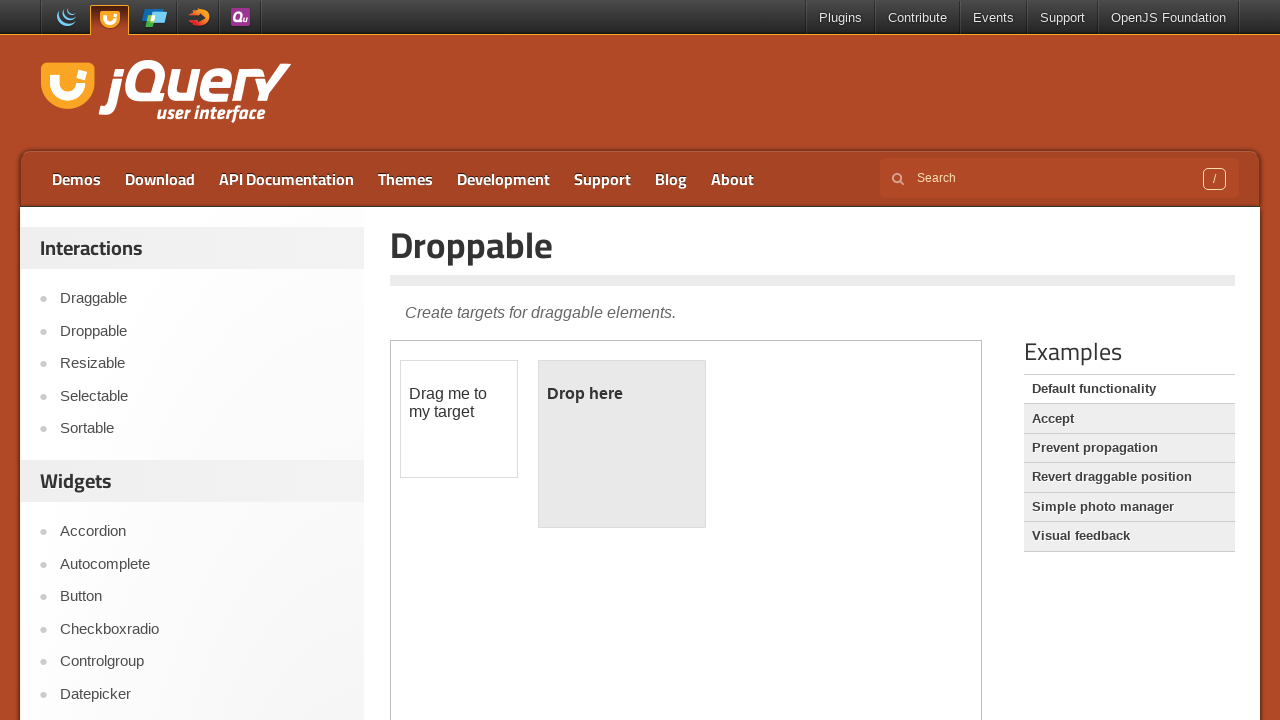

Dragged element onto droppable target and dropped it at (622, 444)
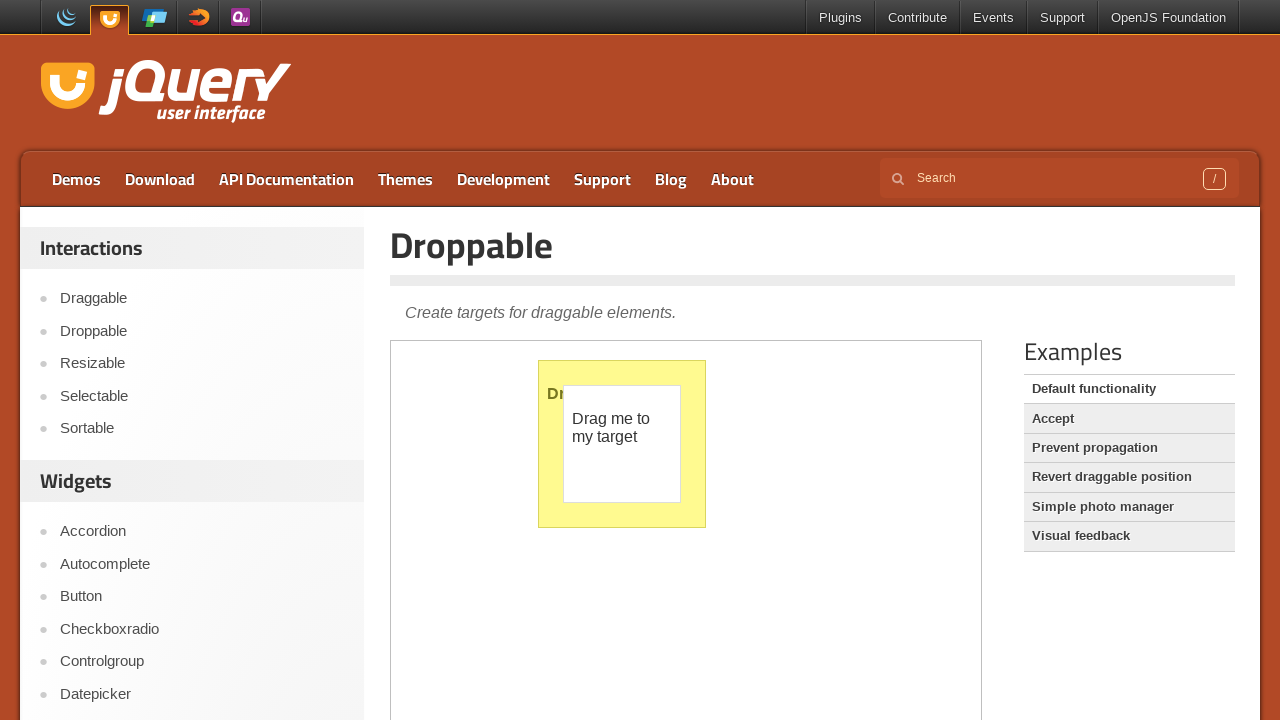

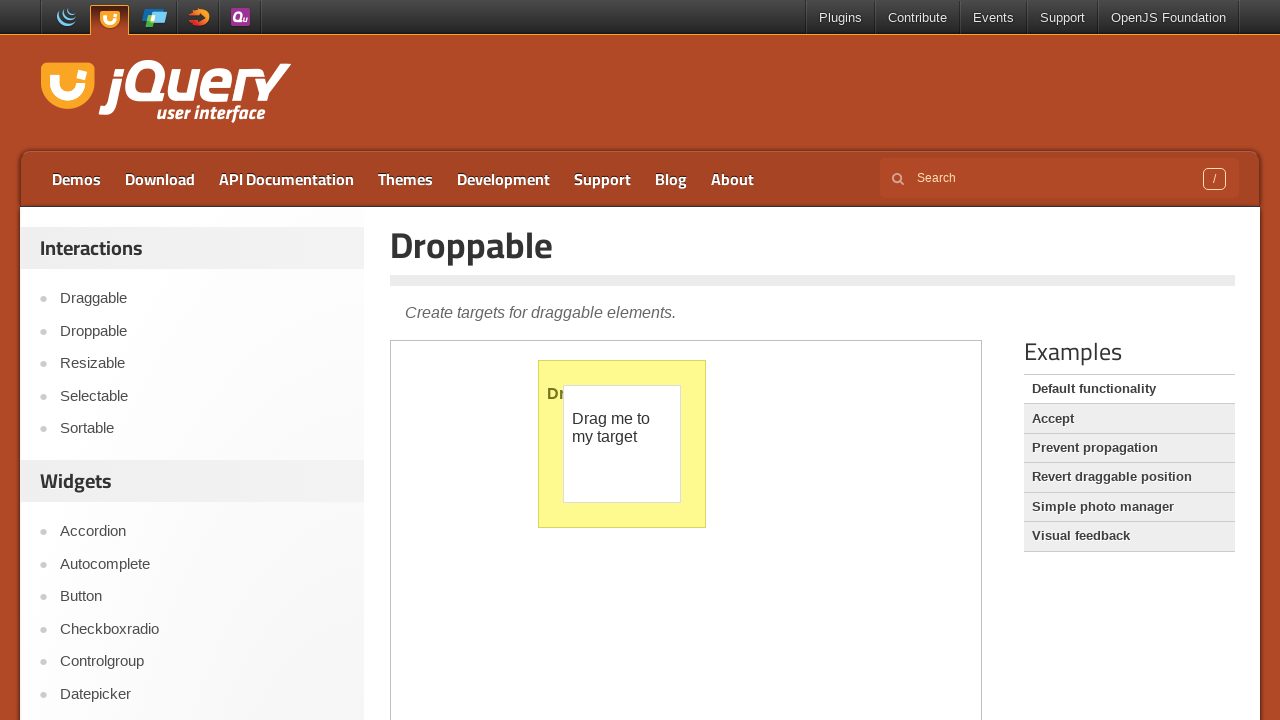